Tests confirm box by accepting it and verifying the OK result

Starting URL: https://demoqa.com/alerts

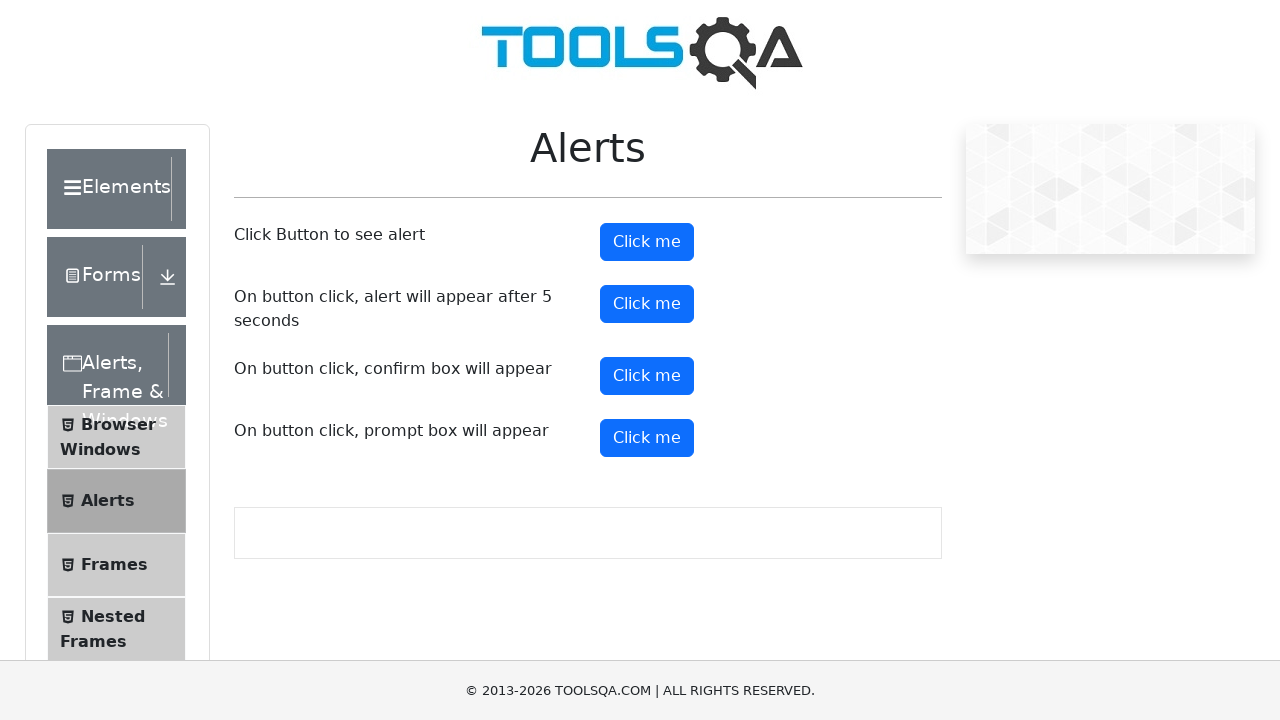

Set up dialog handler to accept confirm box
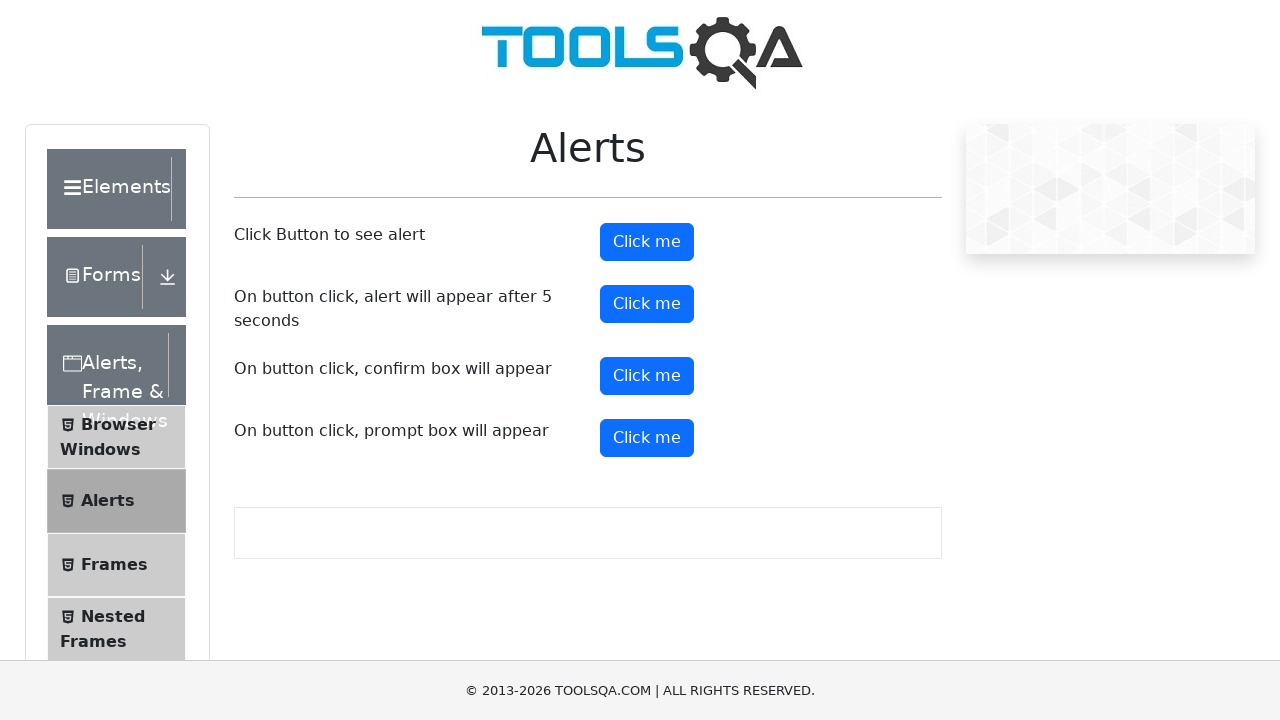

Clicked confirm button to trigger confirm box at (647, 376) on #confirmButton
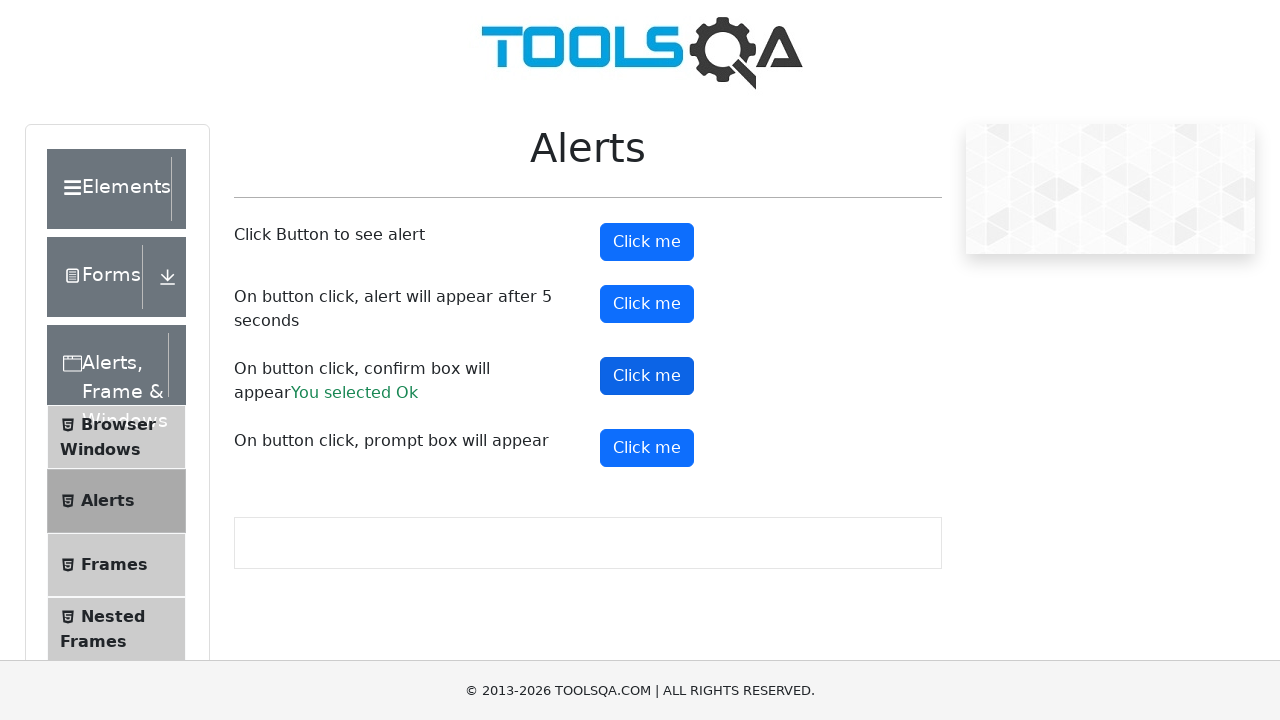

Verified confirm box result displays 'Ok' message
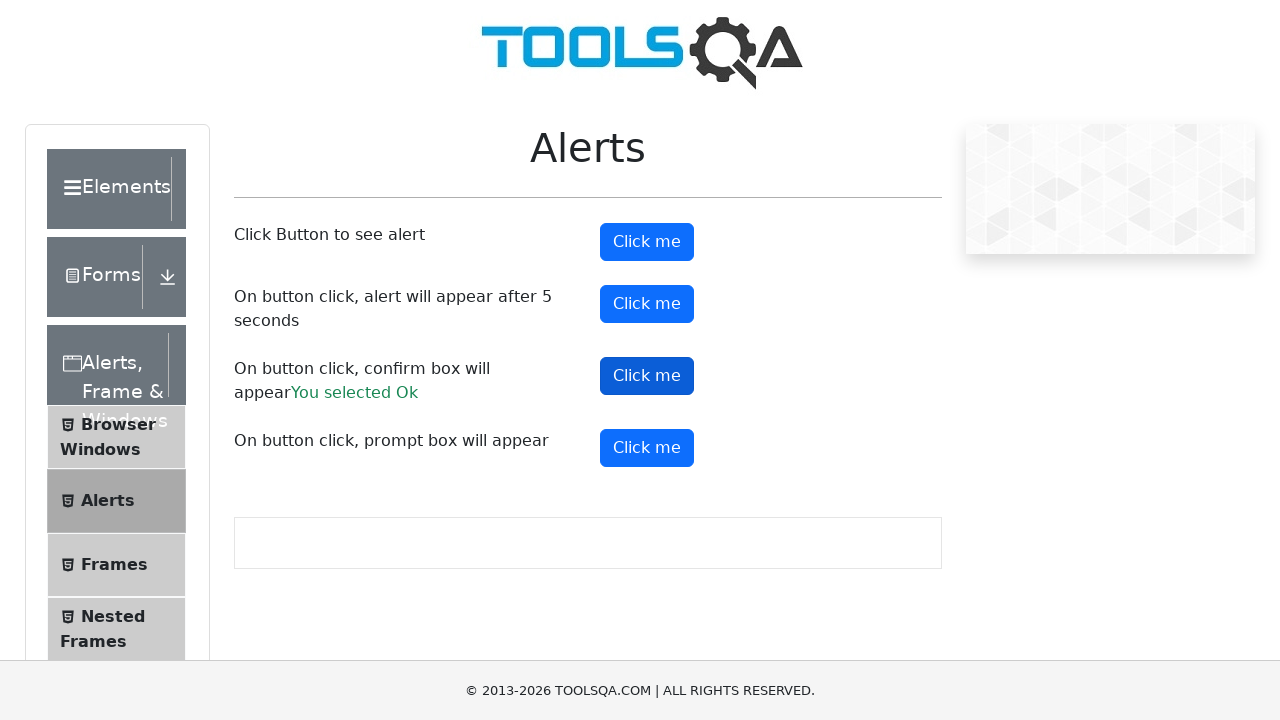

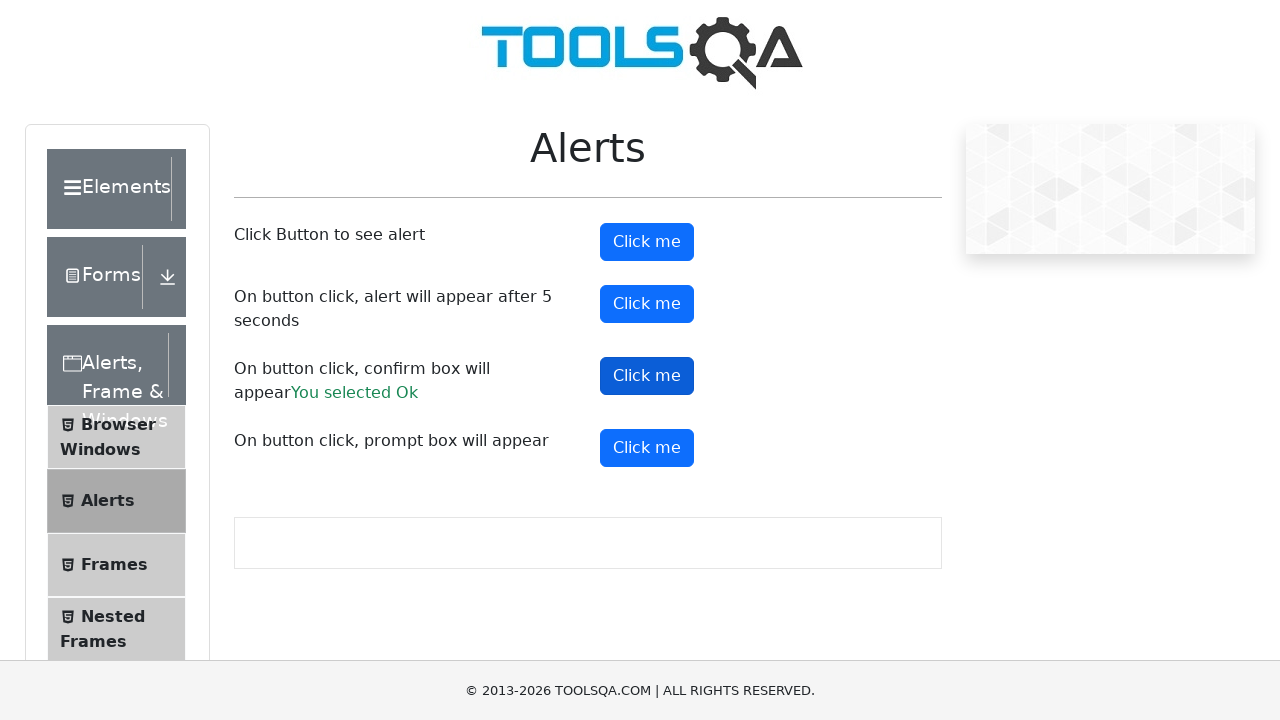